Tests mouse click and hold action on a draggable element to verify the action chains functionality

Starting URL: https://awesomeqa.com/selenium/mouse_interaction.html

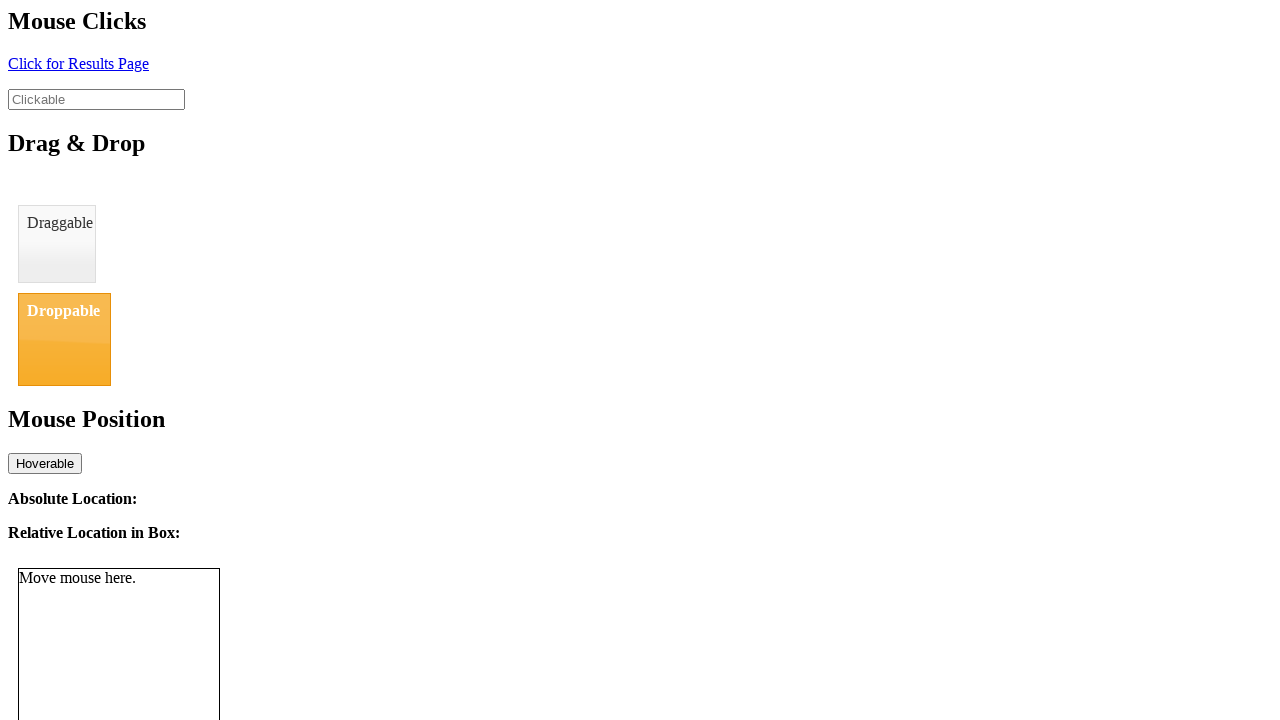

Waited for draggable element to be visible
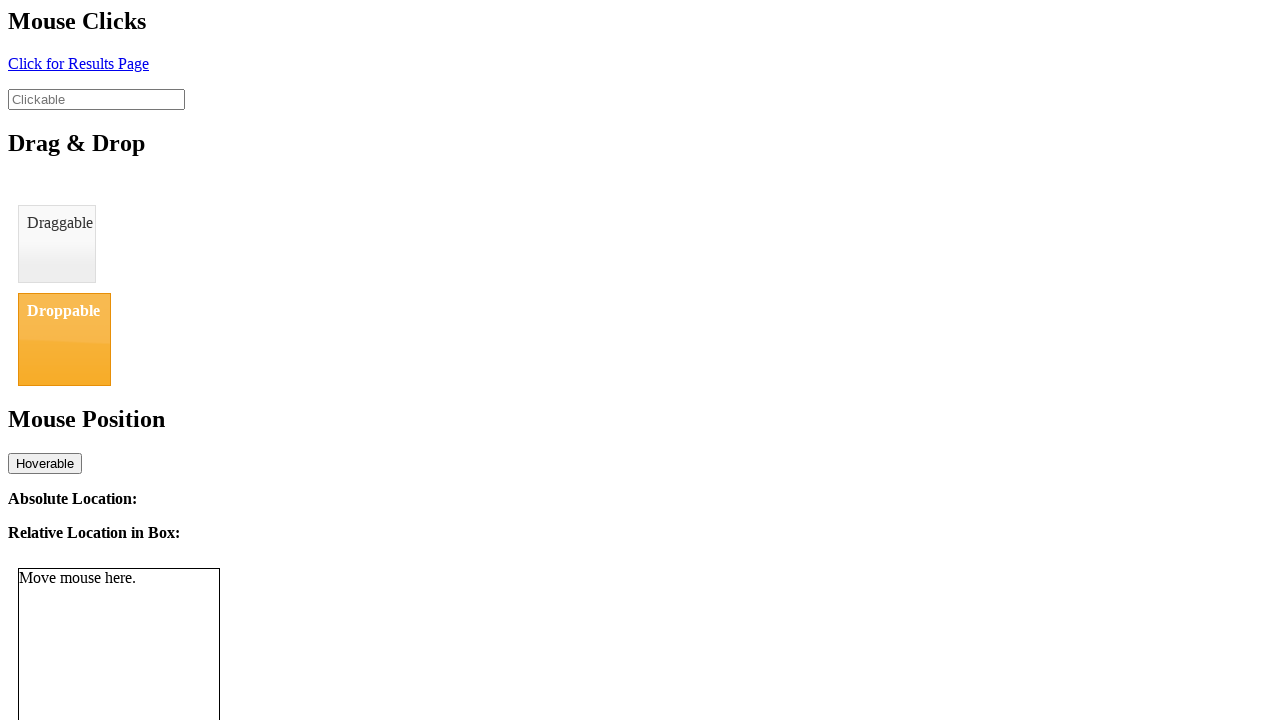

Located the draggable element
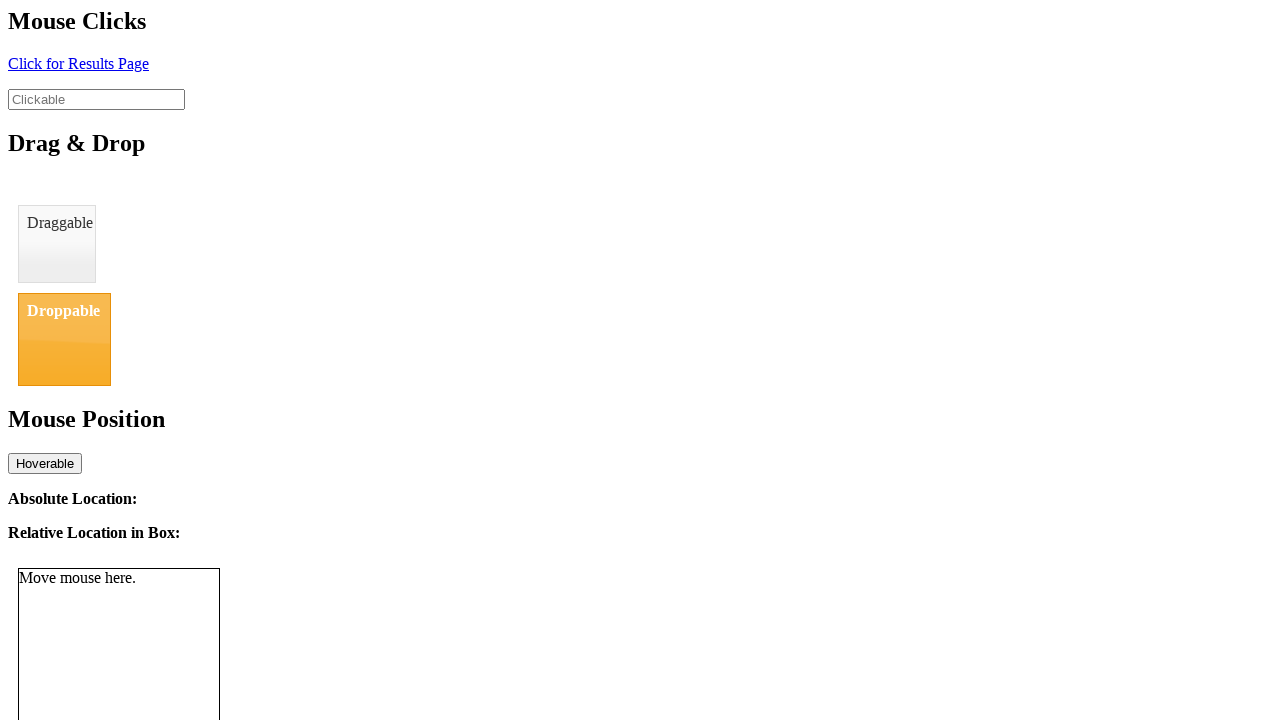

Hovered over the draggable element at (57, 244) on #draggable
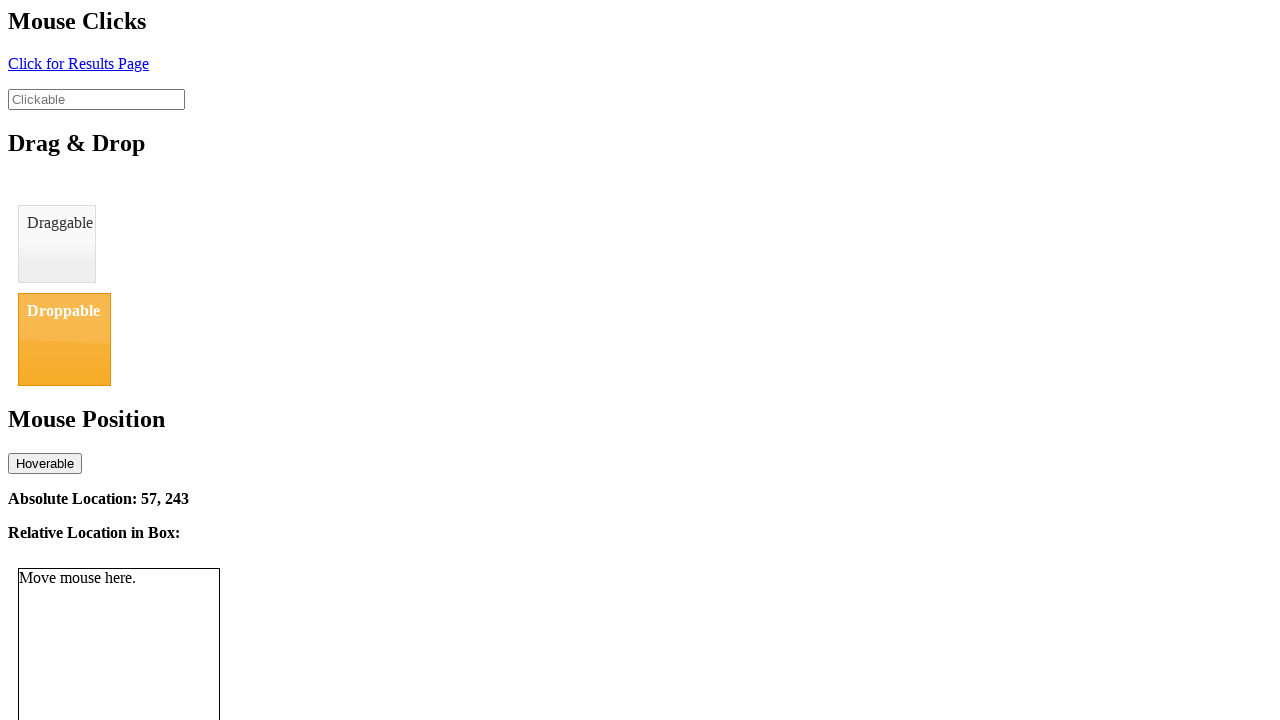

Pressed mouse button down on draggable element at (57, 244)
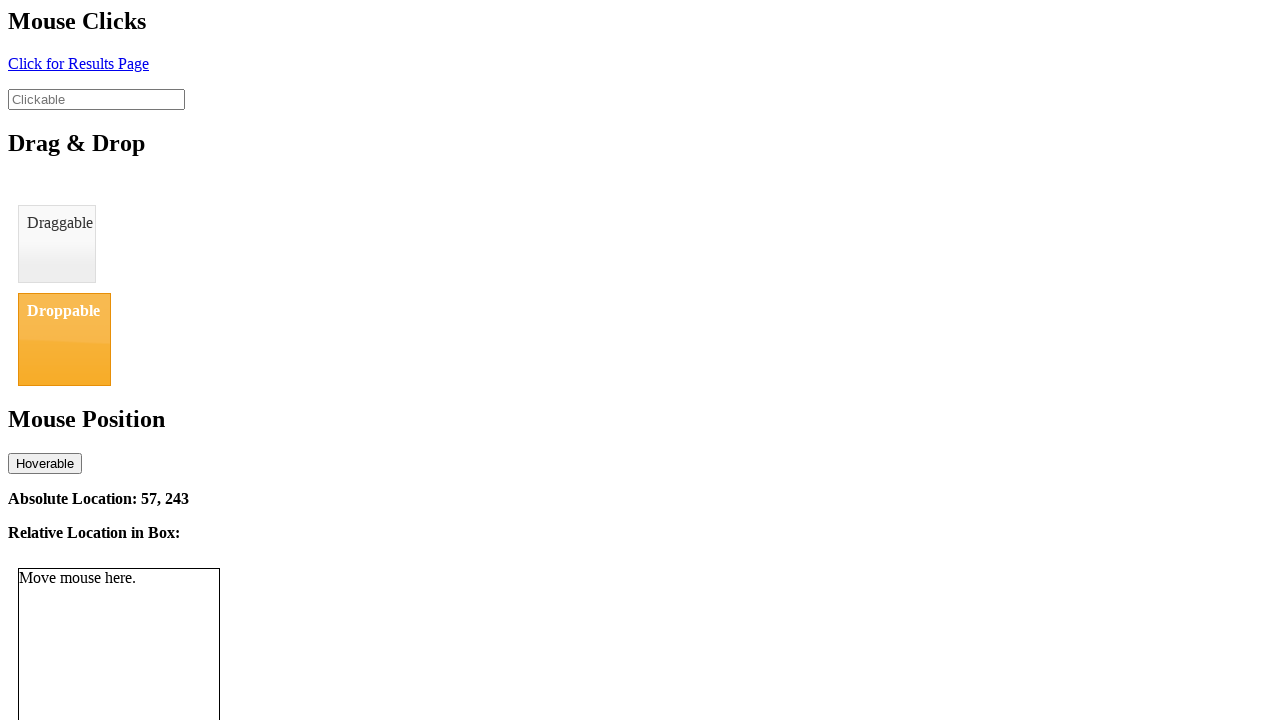

Held mouse button down for 1 second
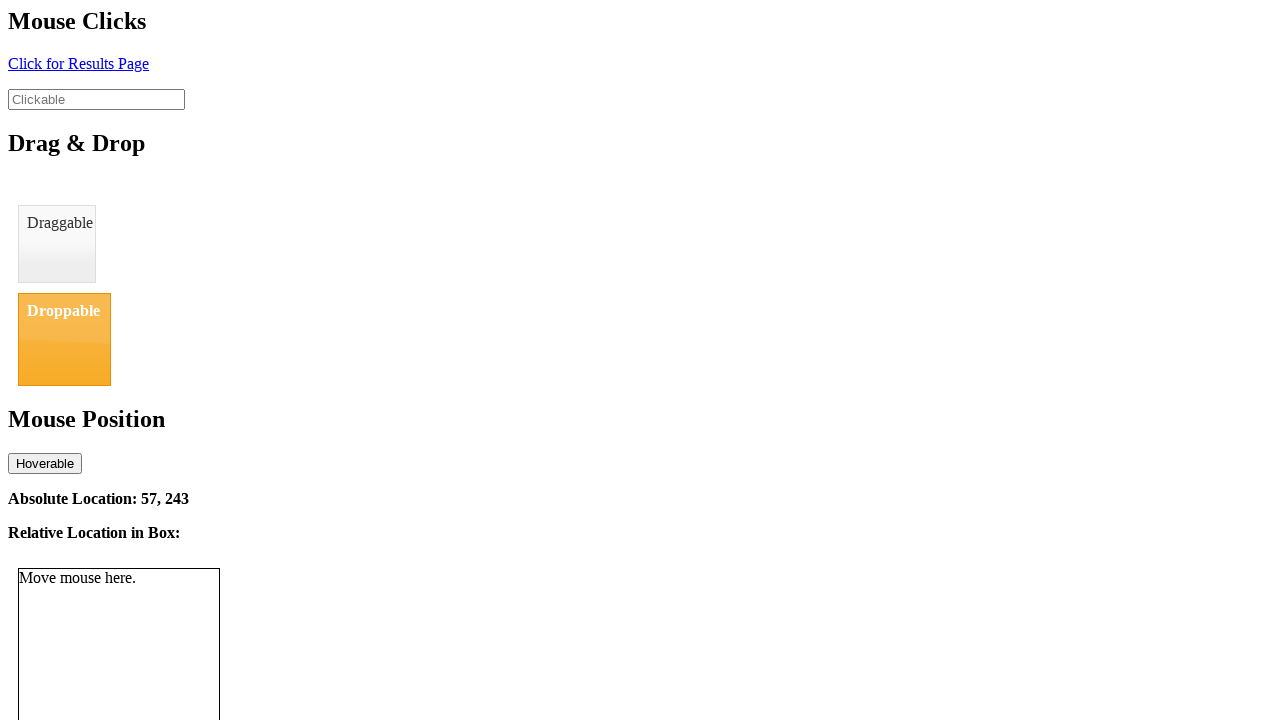

Released mouse button at (57, 244)
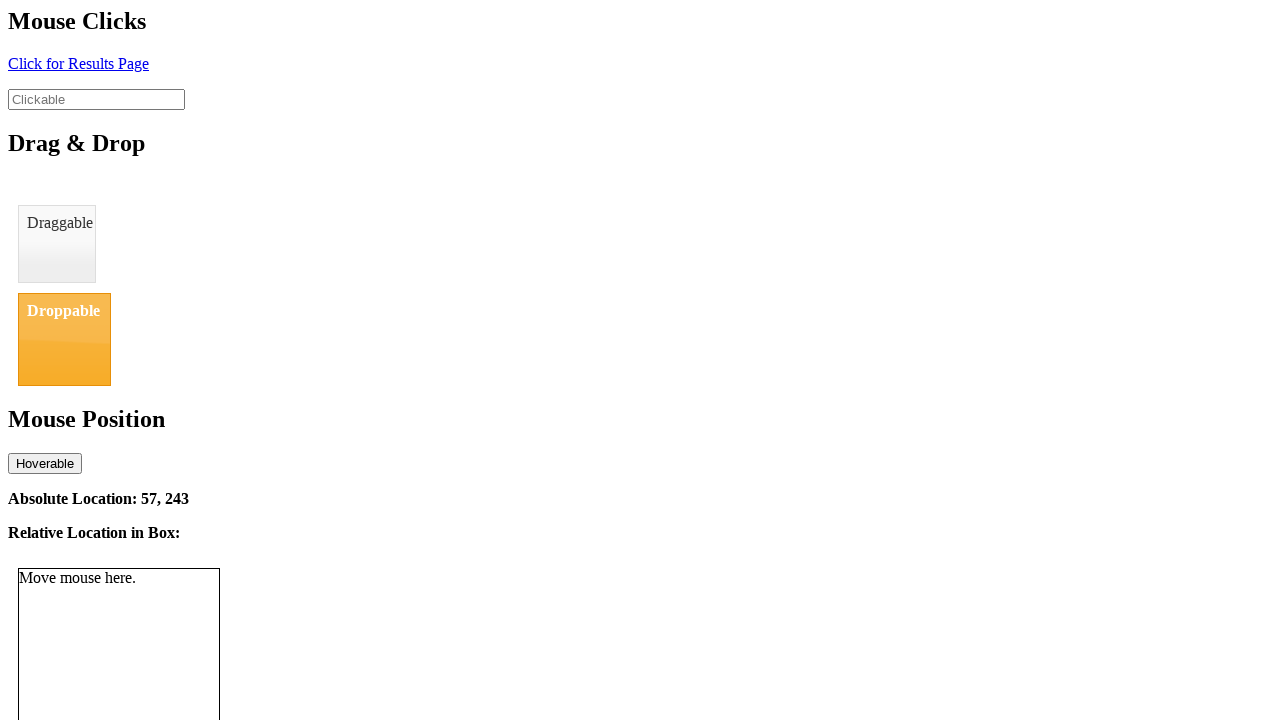

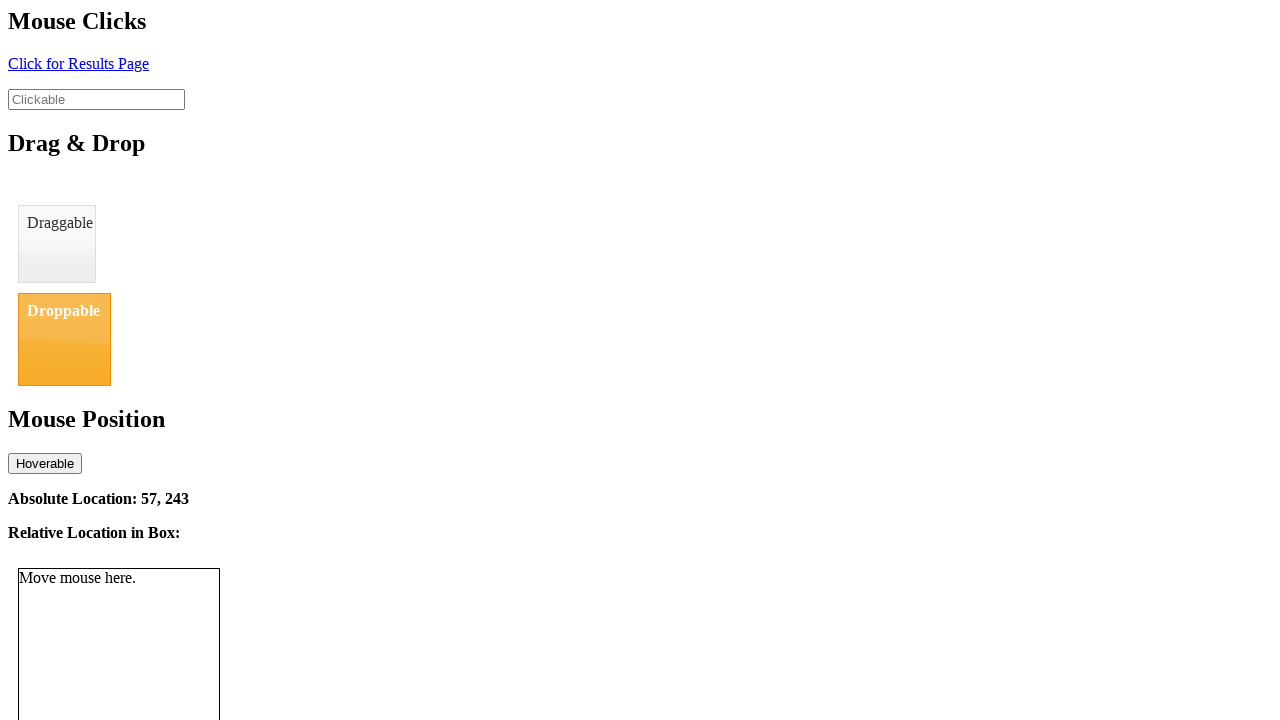